Navigates to Cristiano Ronaldo's YouTube channel and verifies the subscriber count element is visible on the page header.

Starting URL: https://www.youtube.com/@cristiano

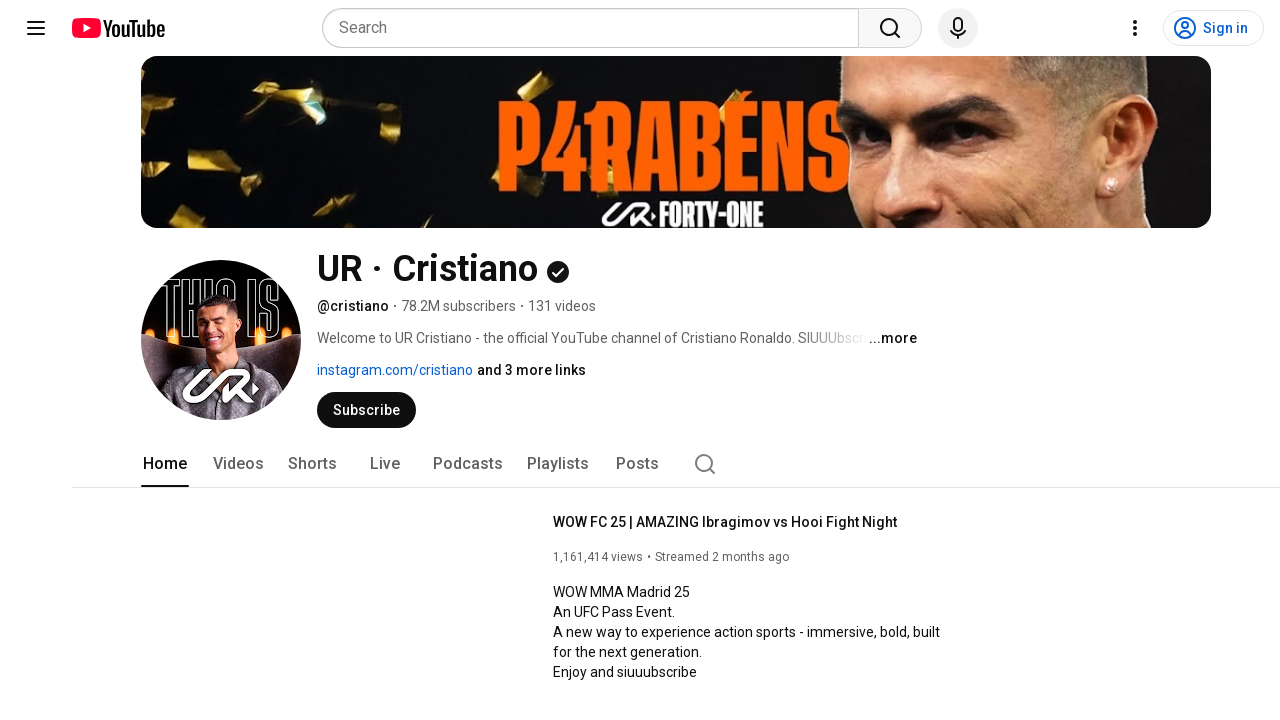

Navigated to Cristiano Ronaldo's YouTube channel
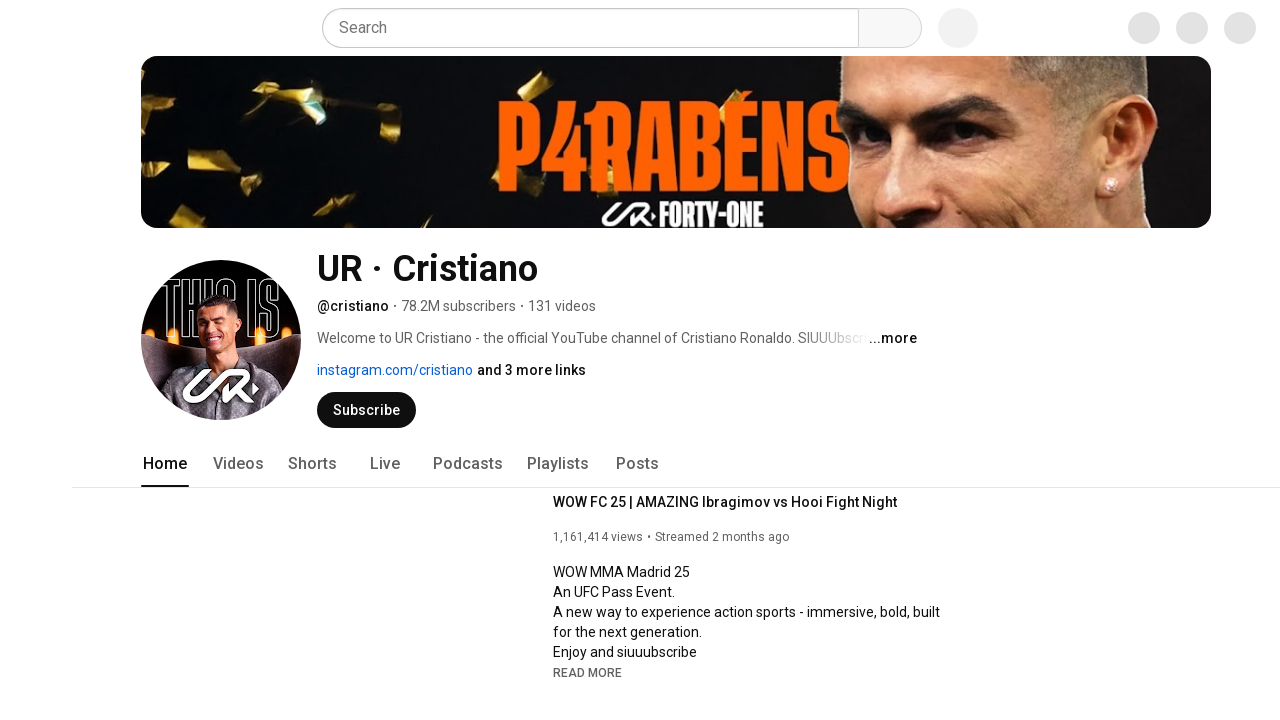

Page header loaded and visible
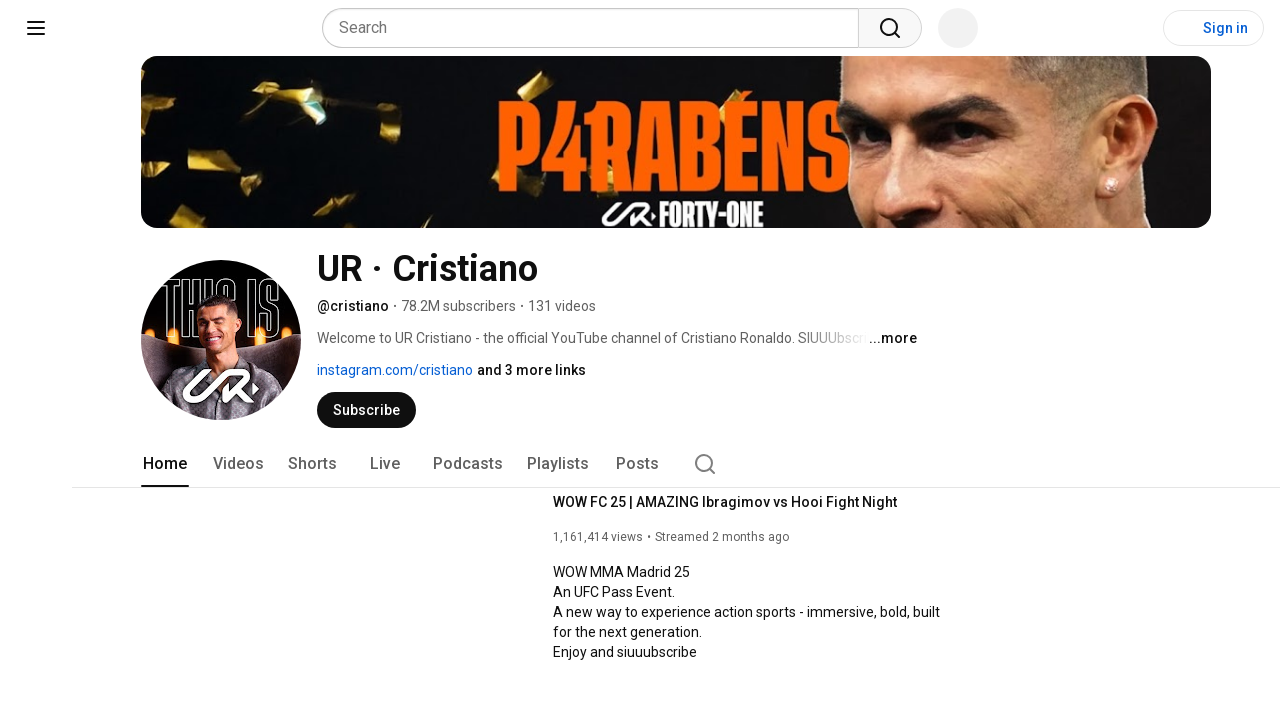

Subscriber count element is visible in page header metadata
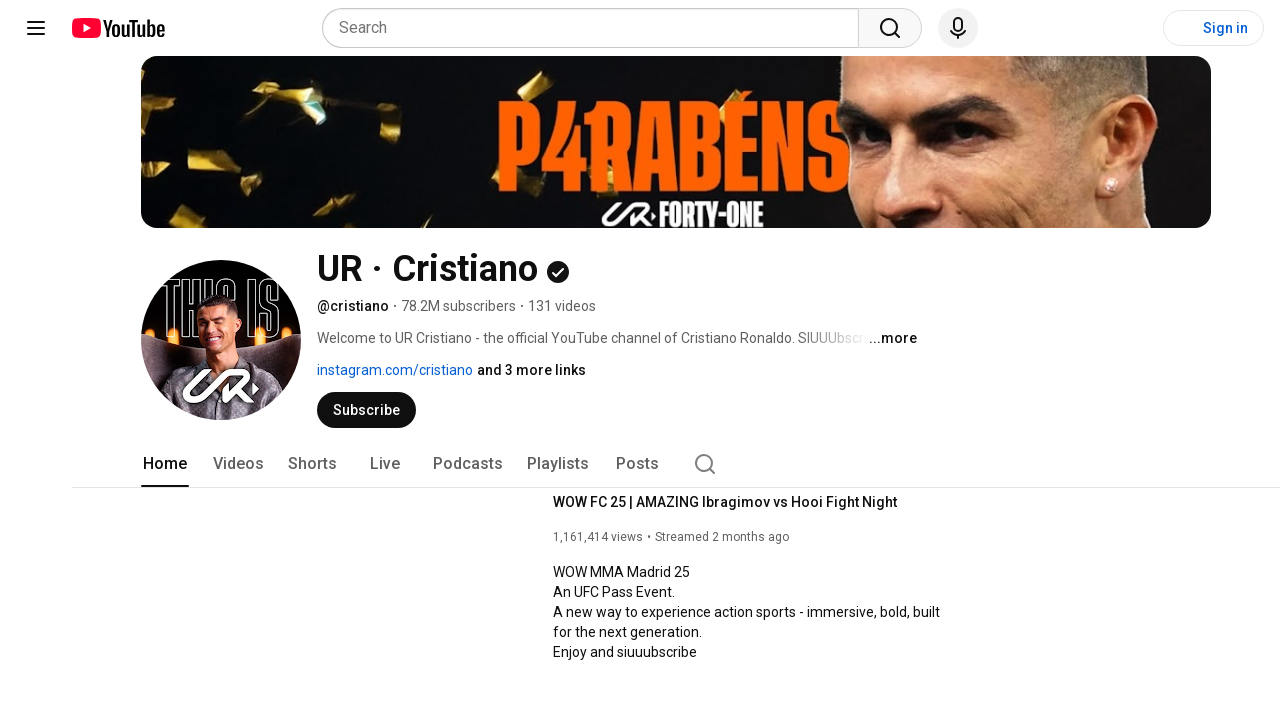

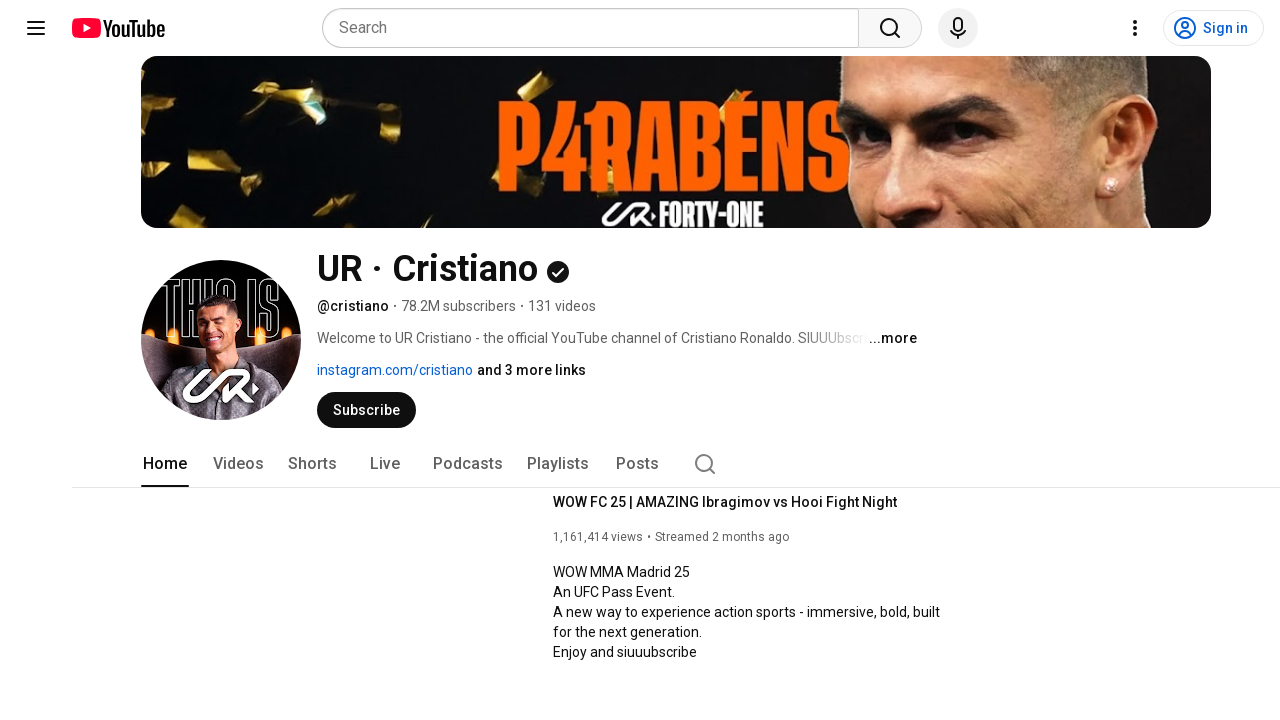